Tests iframe handling by switching to a frame and accessing content within it

Starting URL: https://demoqa.com/frames

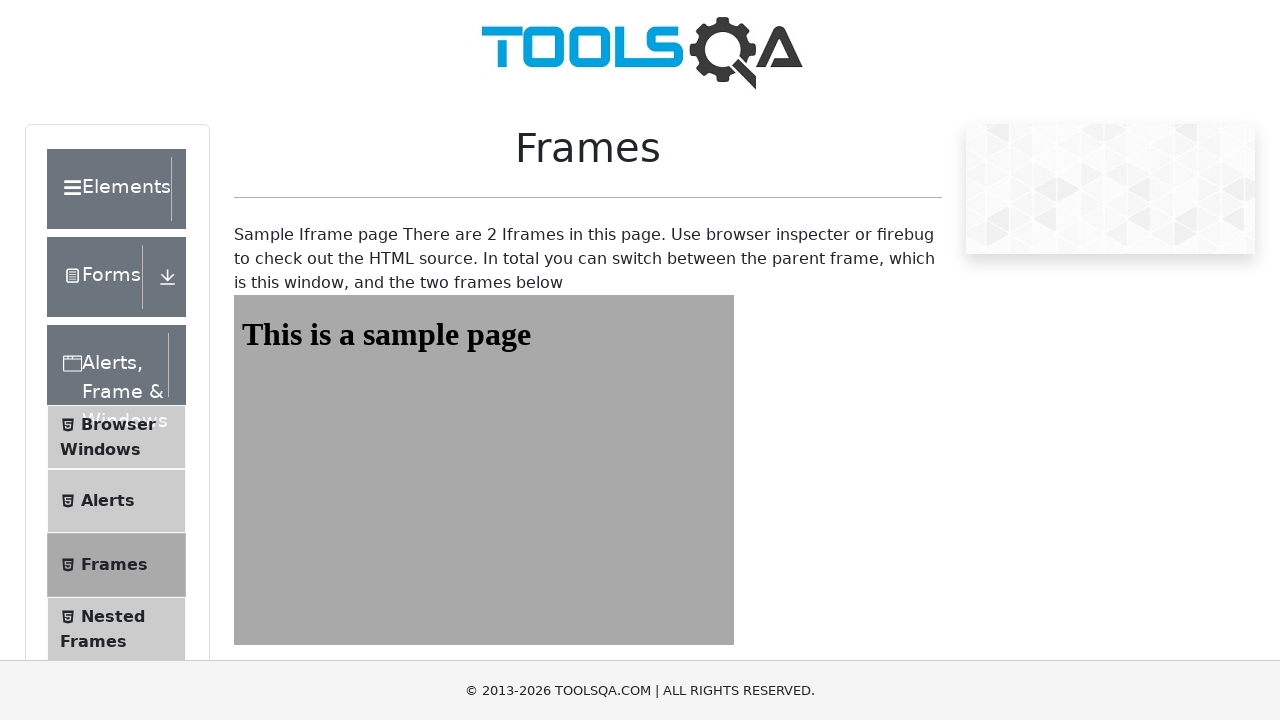

Navigated to https://demoqa.com/frames
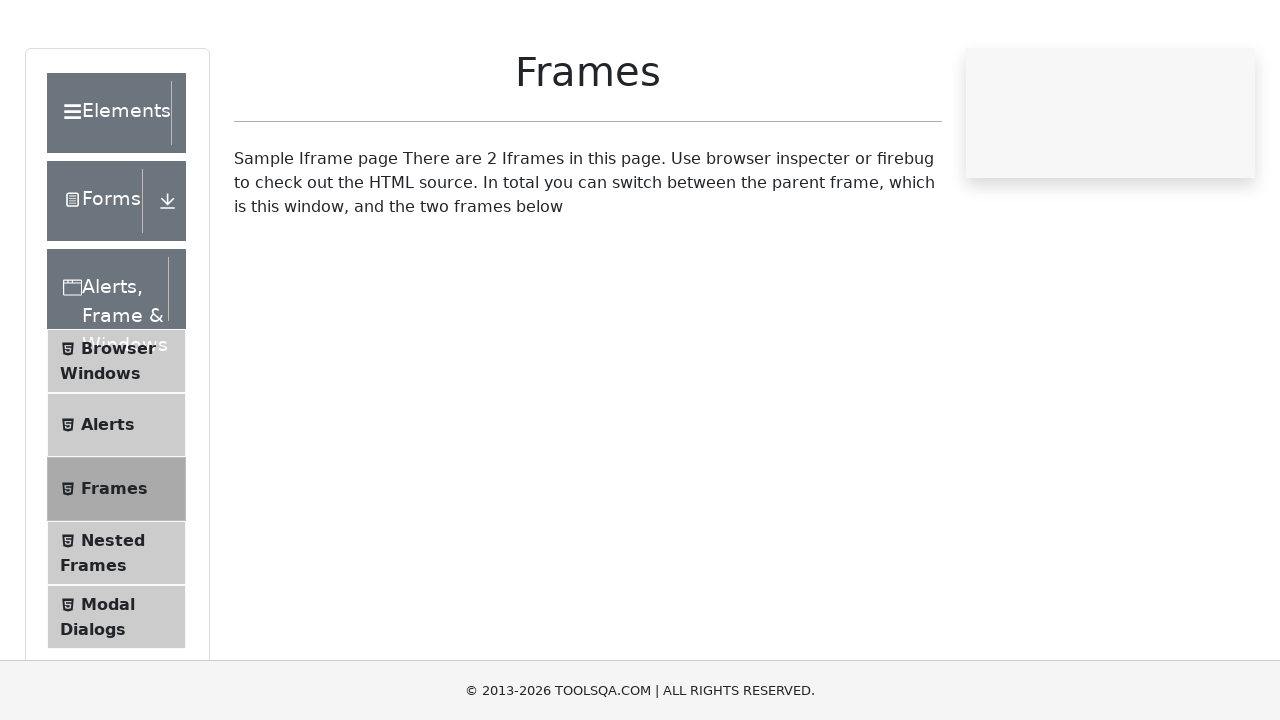

Located frame1 element
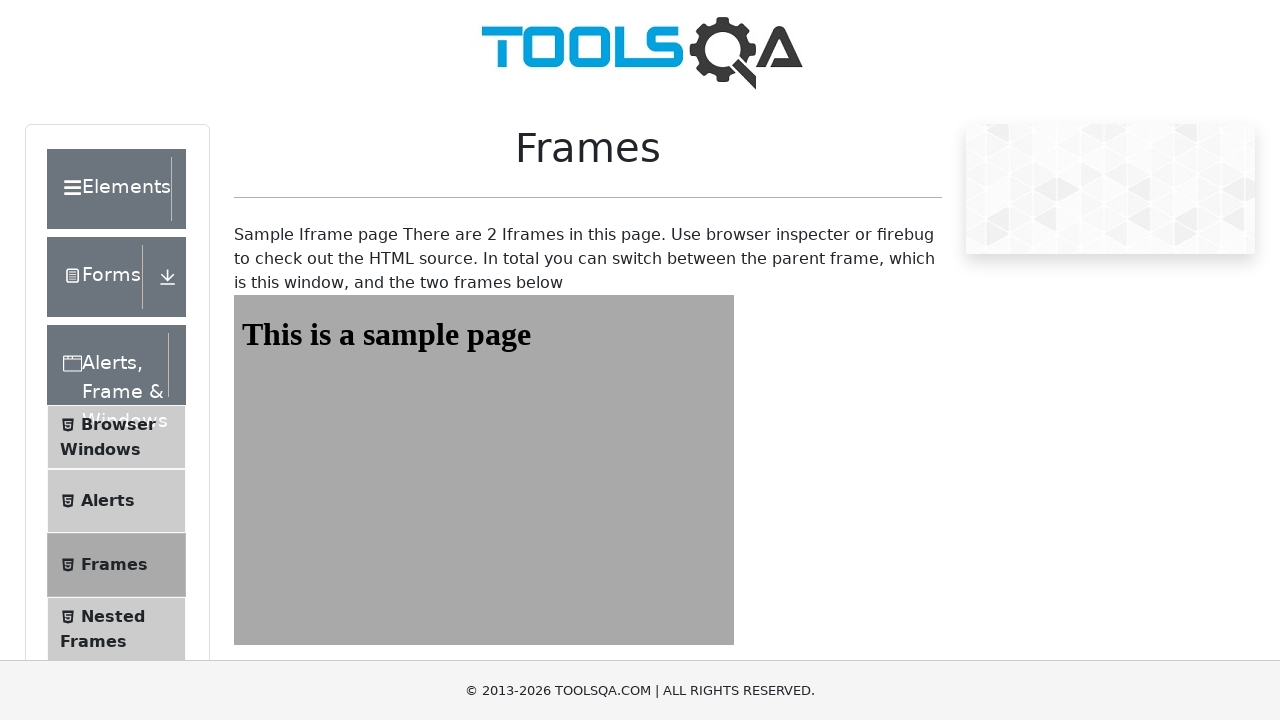

Sample heading in frame1 became visible
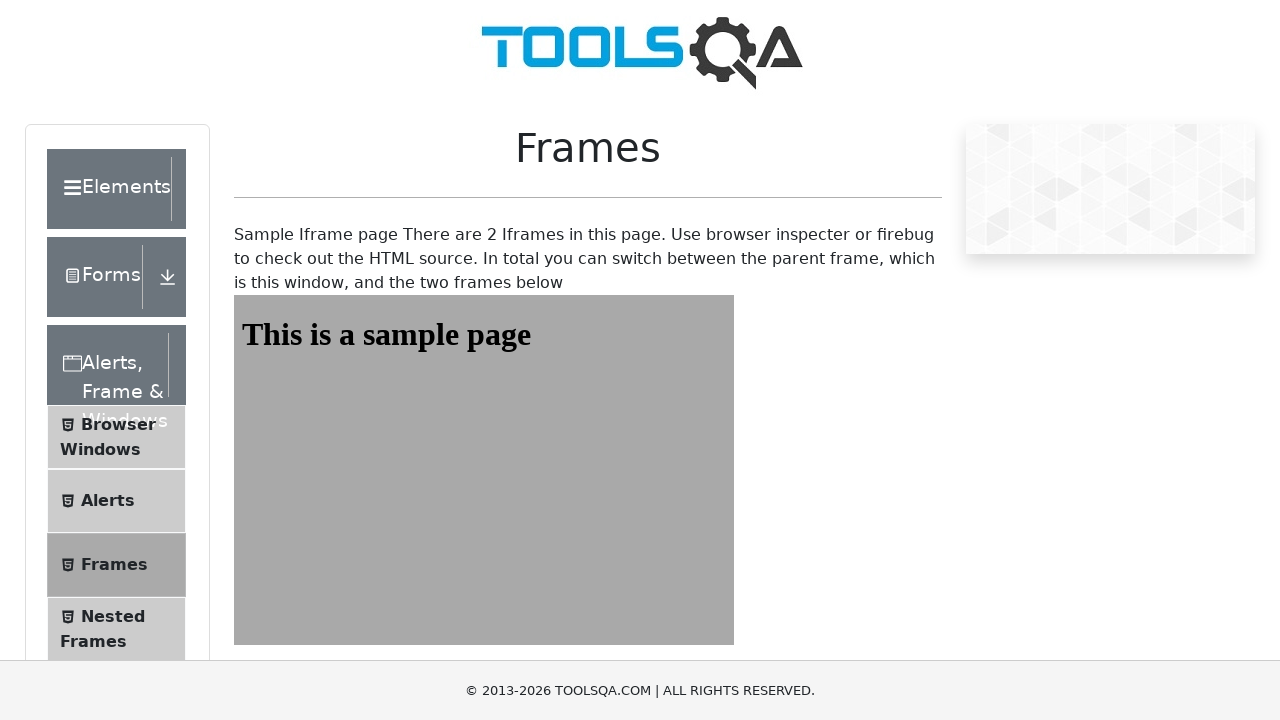

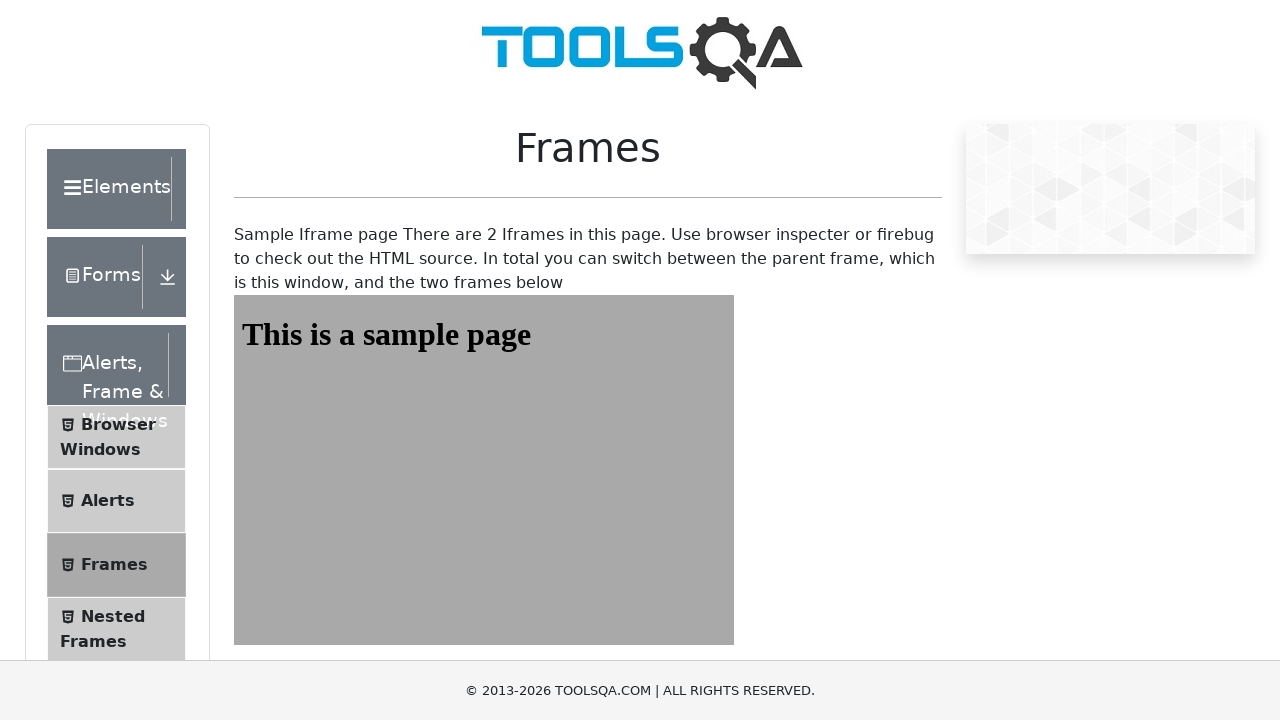